Tests iframe interaction on W3Schools tryit editor by switching to the result frame and highlighting a submit button element

Starting URL: https://www.w3schools.com/jsref/tryit.asp?filename=tryjsref_submit_get

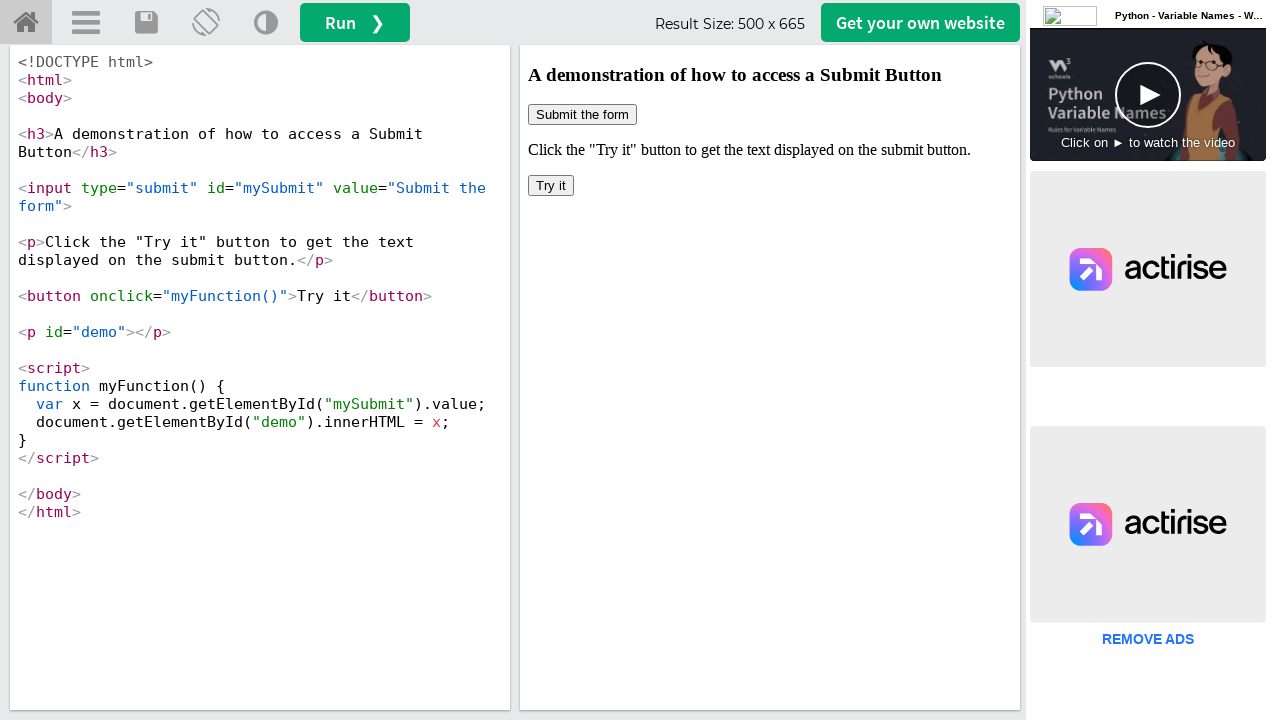

Switched to iframeResult frame
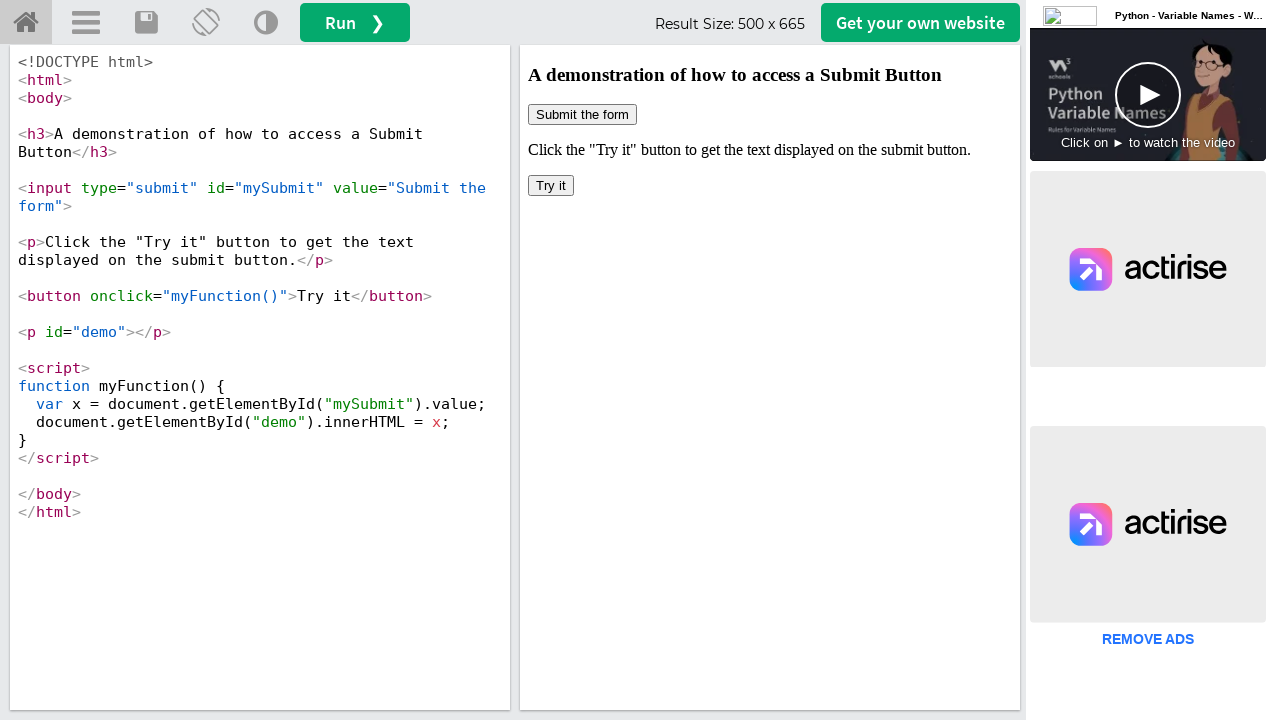

Applied red border highlight to submit button element
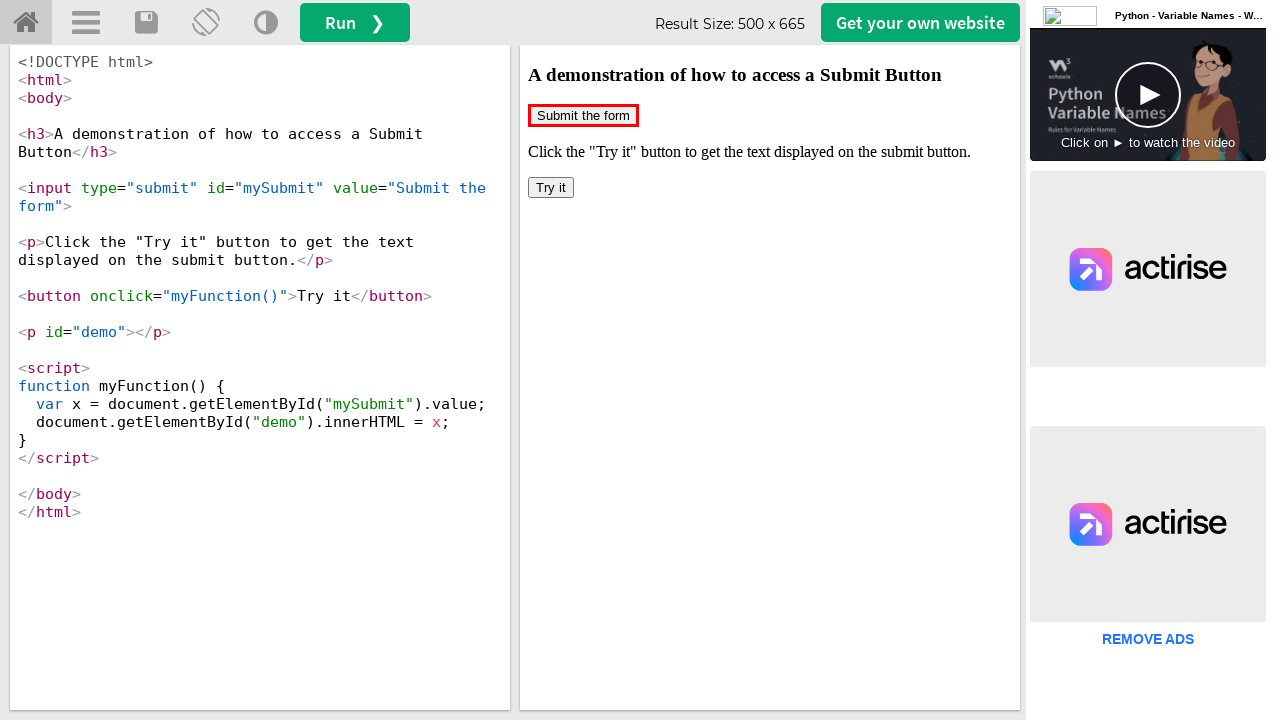

Retrieved all frames from page
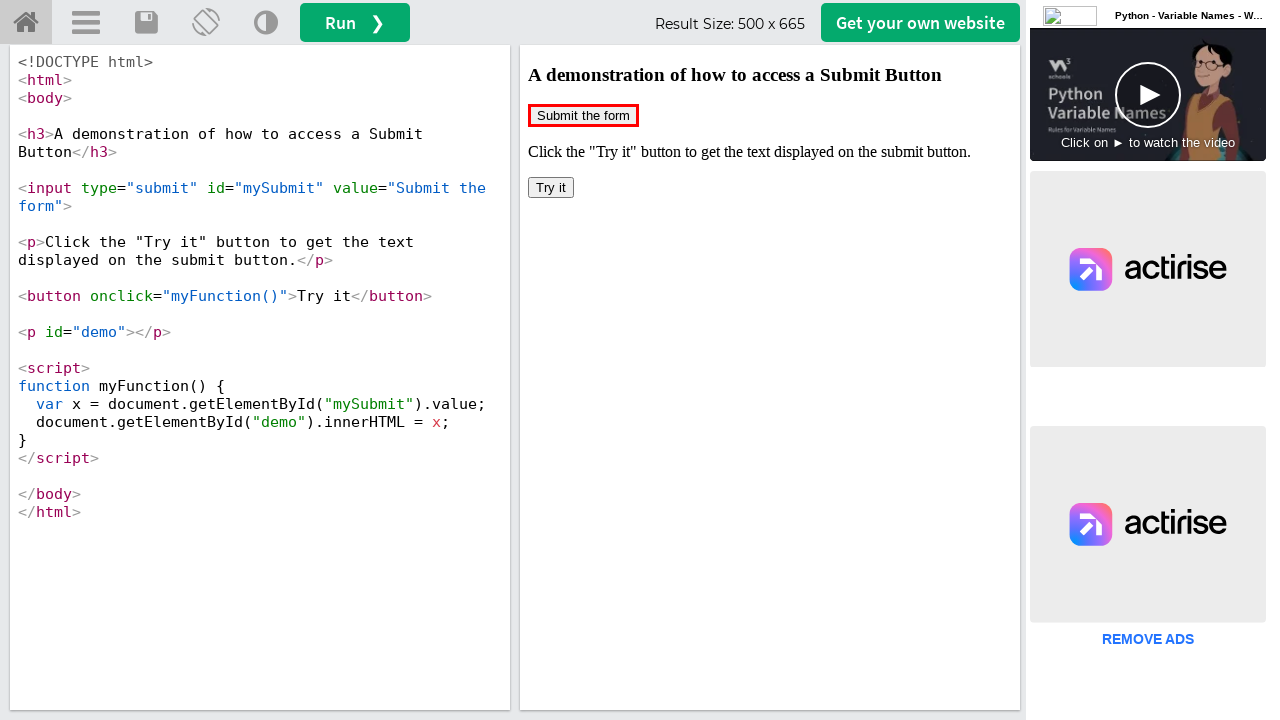

Printed frame count: 7
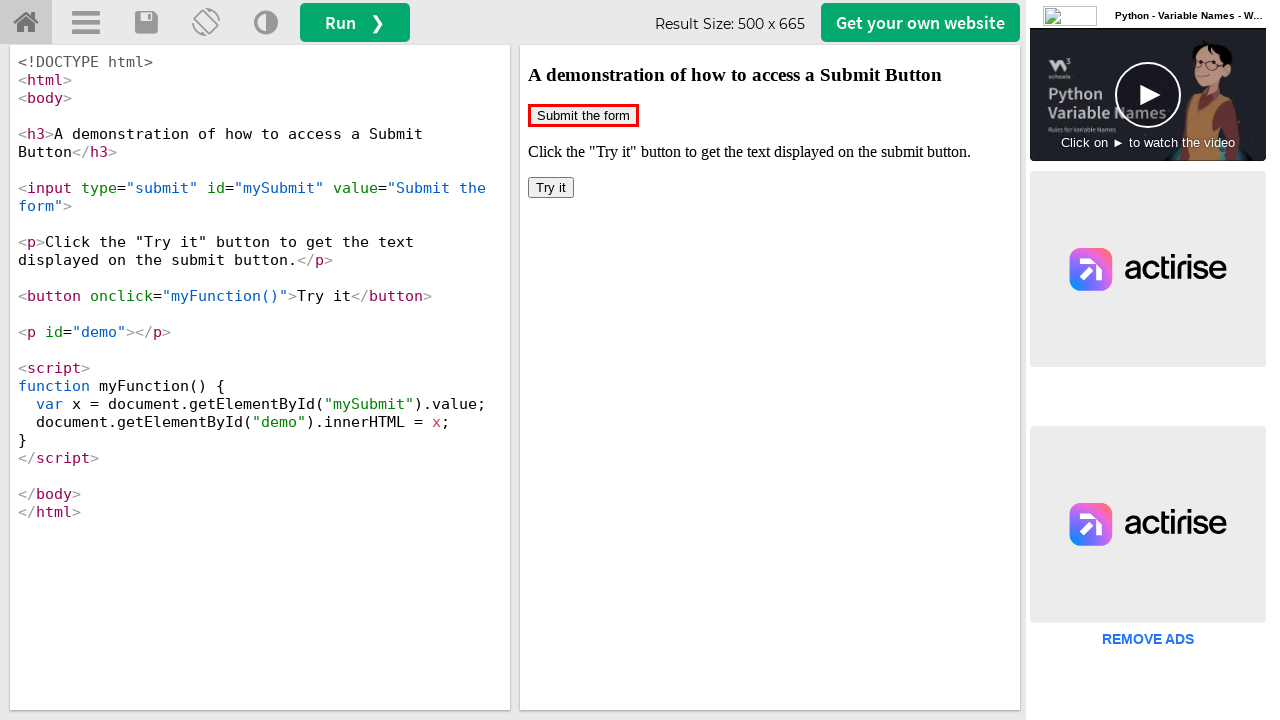

Printed frame name: iframeResult
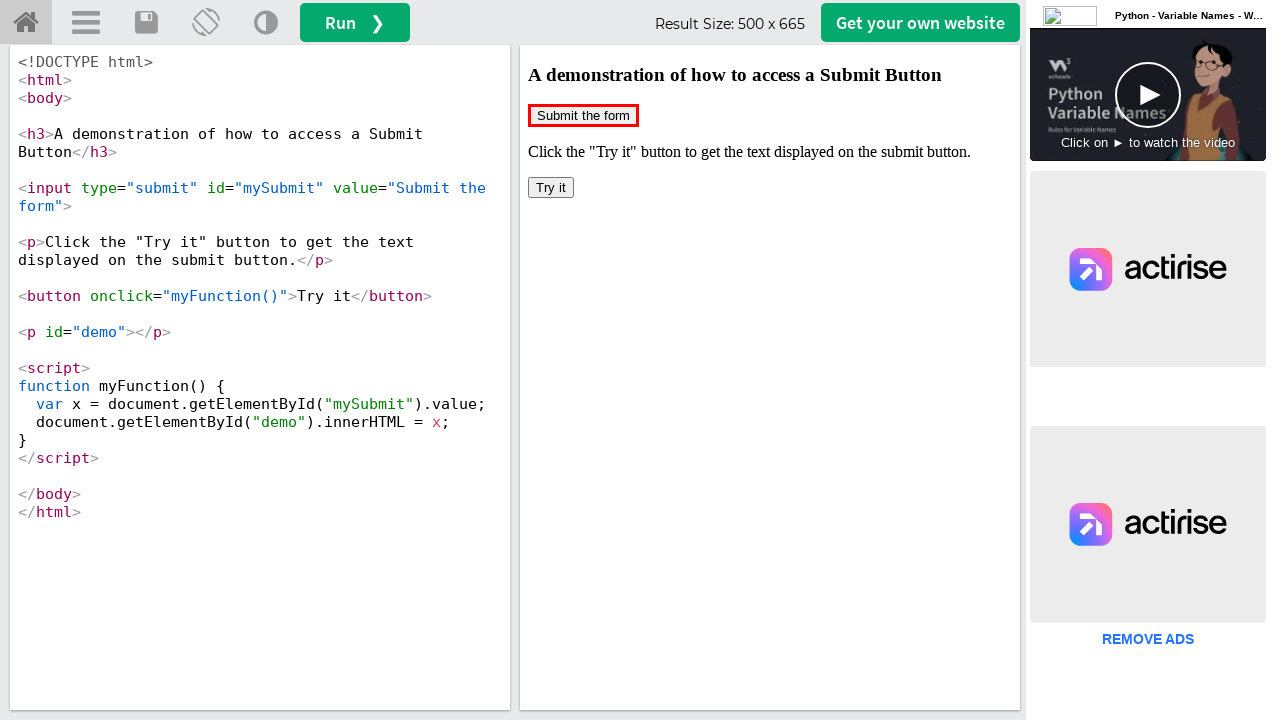

Printed frame name: __tcfapiLocator
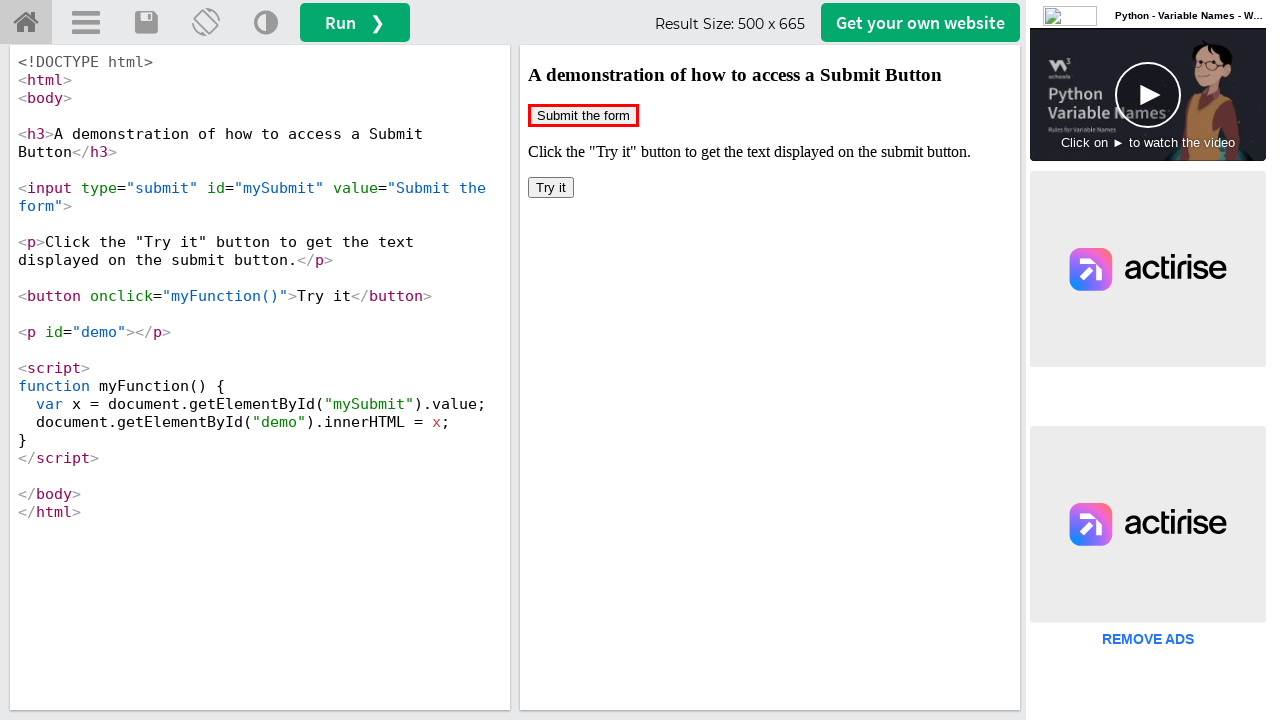

Printed frame name: __pb_locator__
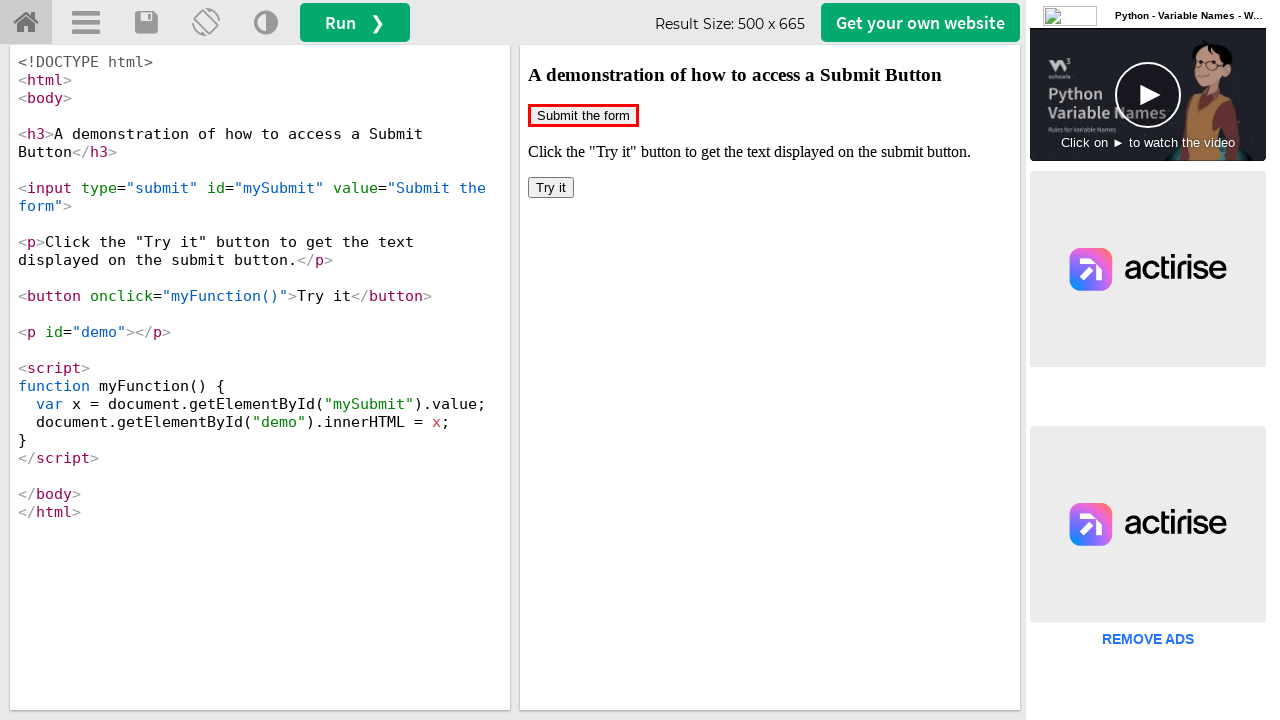

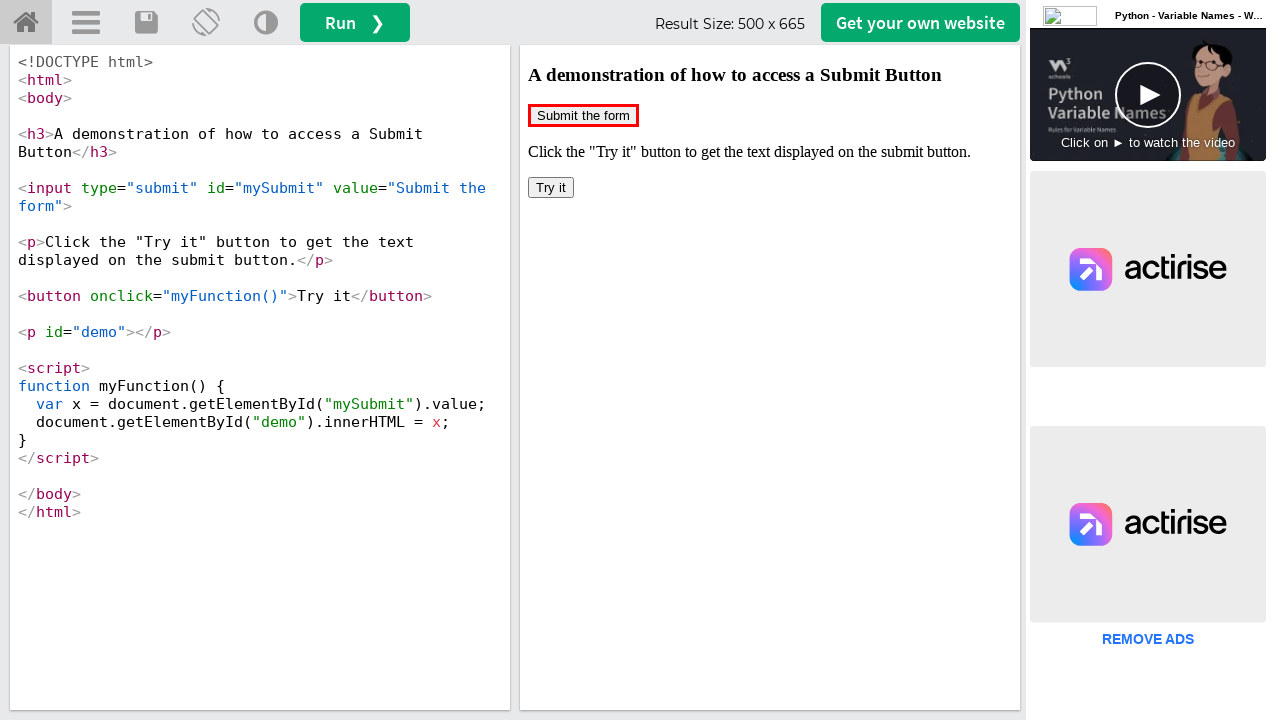